Opens YouTube homepage and waits for it to load completely

Starting URL: https://www.youtube.com

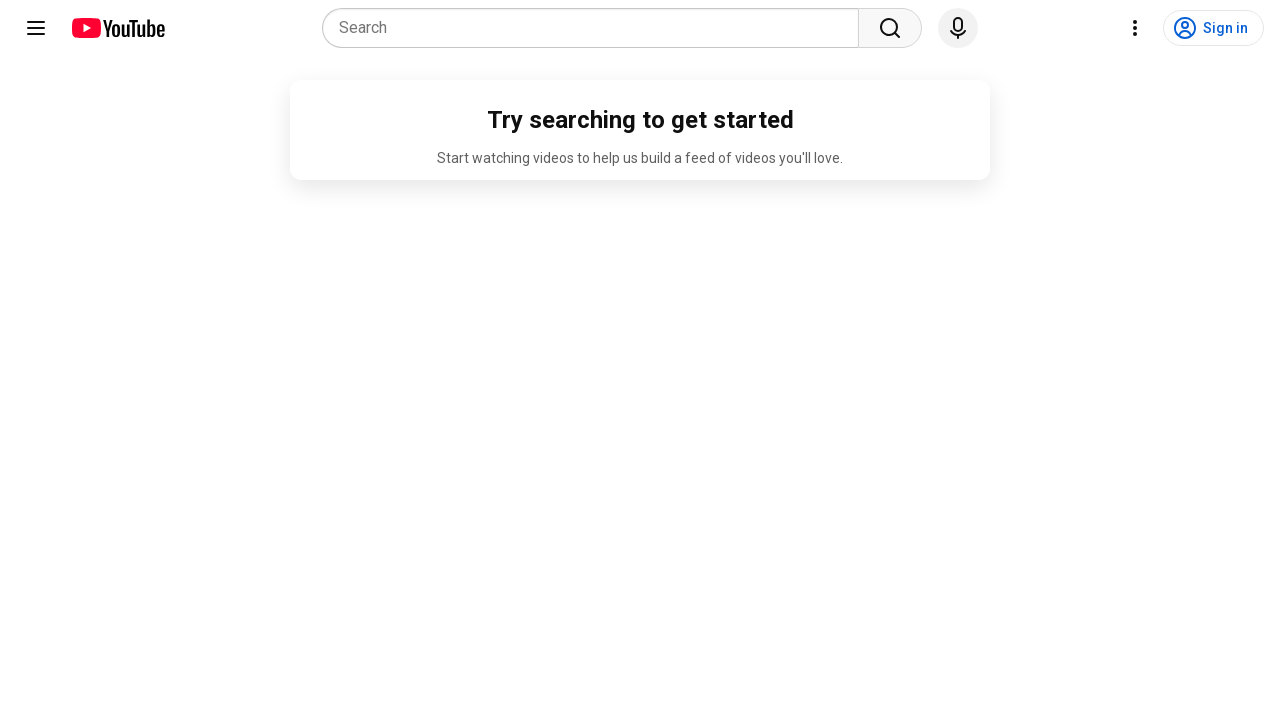

Waited 10 seconds for YouTube homepage to fully load
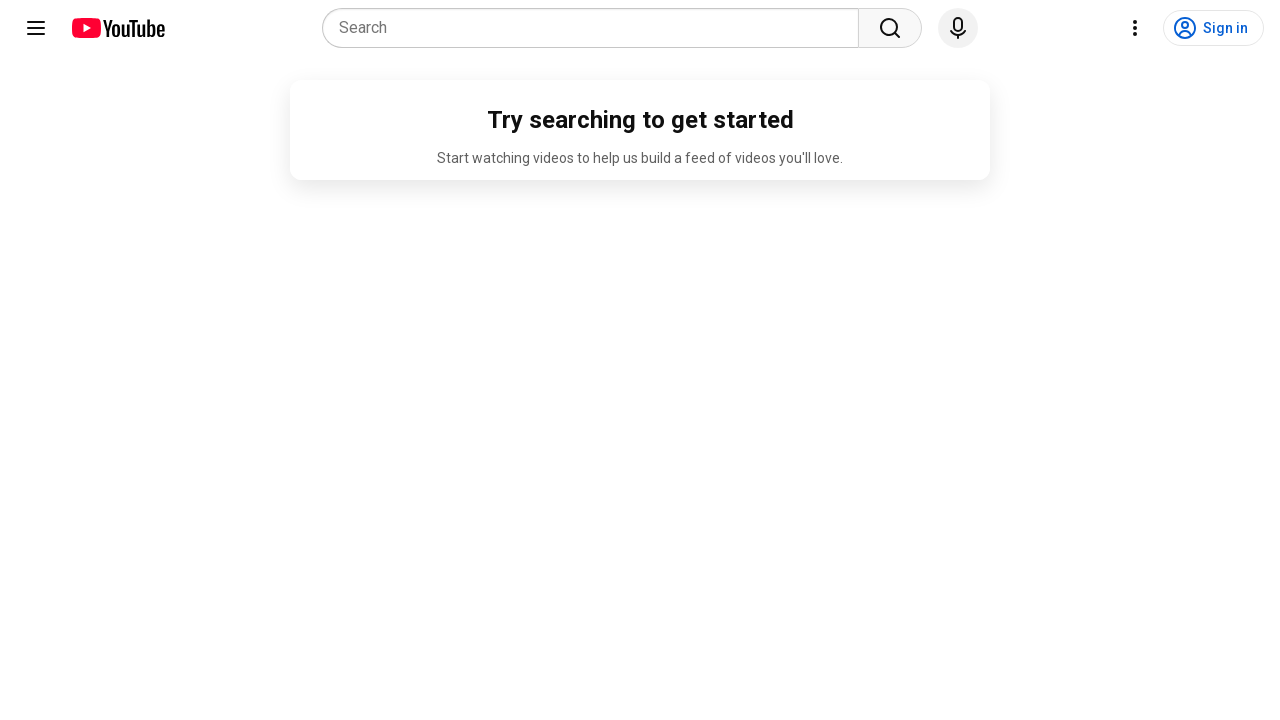

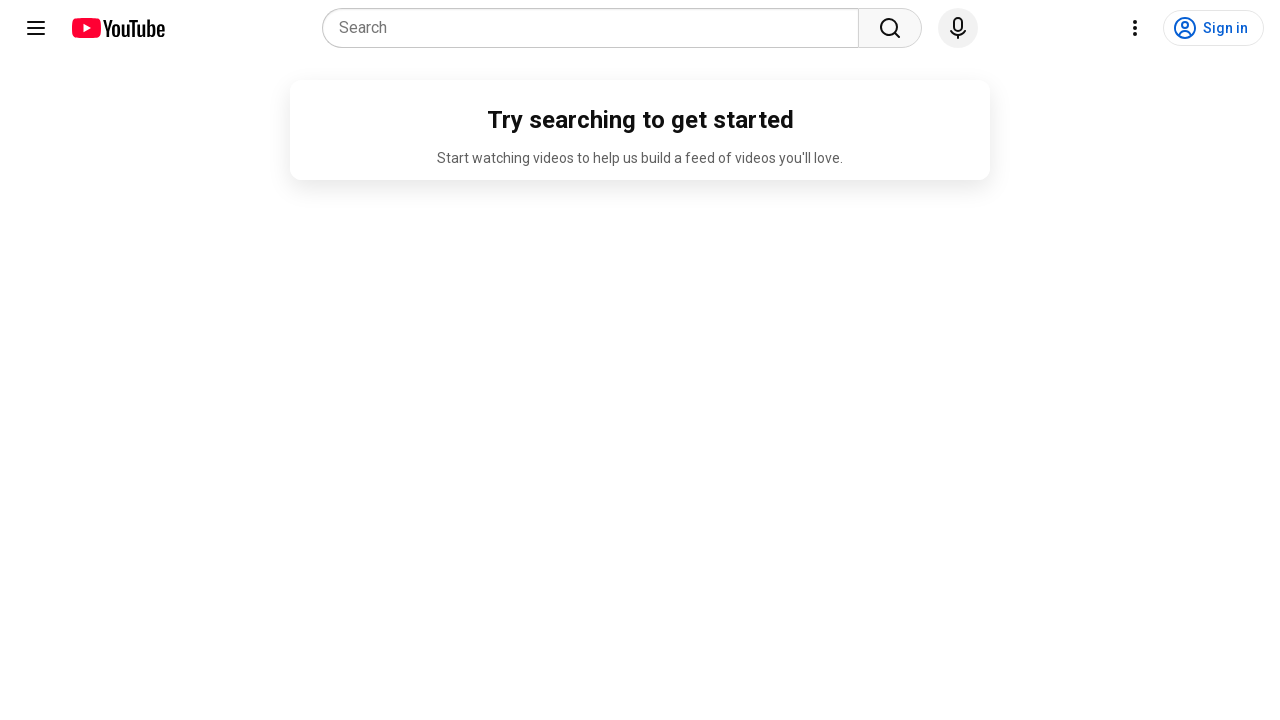